Tests that right-clicking the dynamic "Click Me" button does not trigger the dynamic click success message

Starting URL: https://demoqa.com/buttons

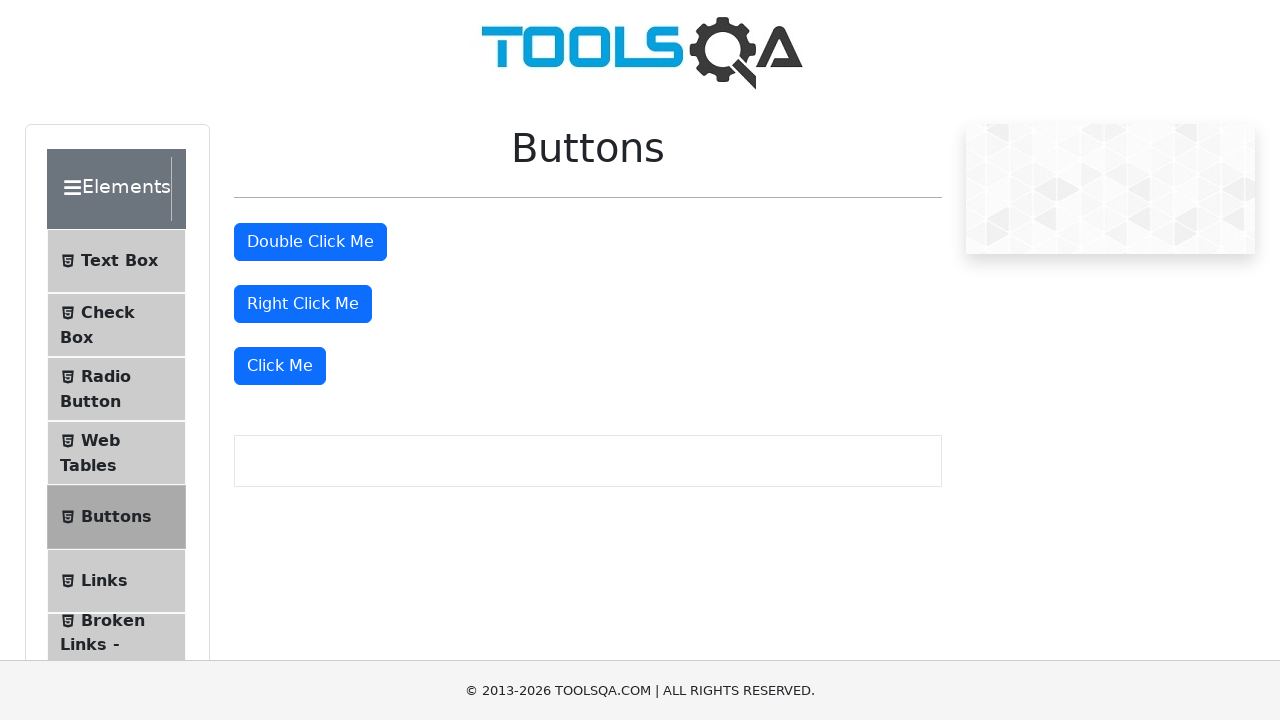

Right-clicked the dynamic 'Click Me' button at (280, 366) on //button[text()='Click Me']
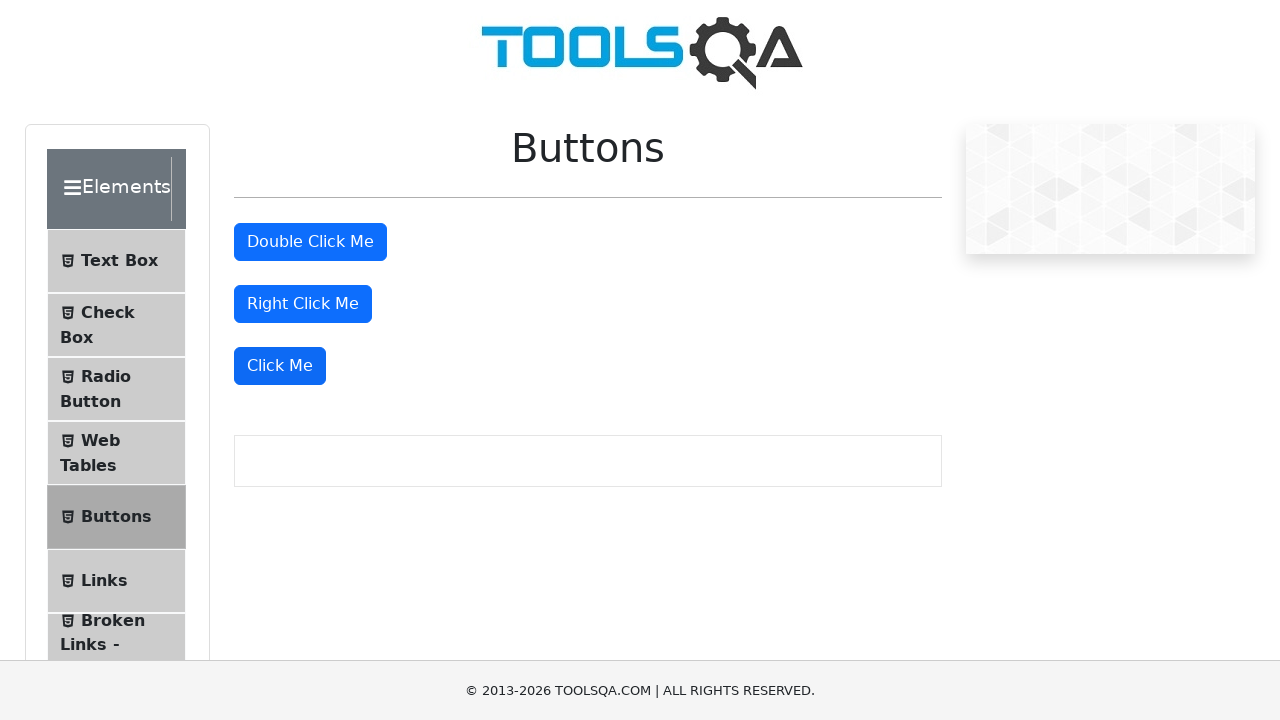

Waited 500ms for potential success message
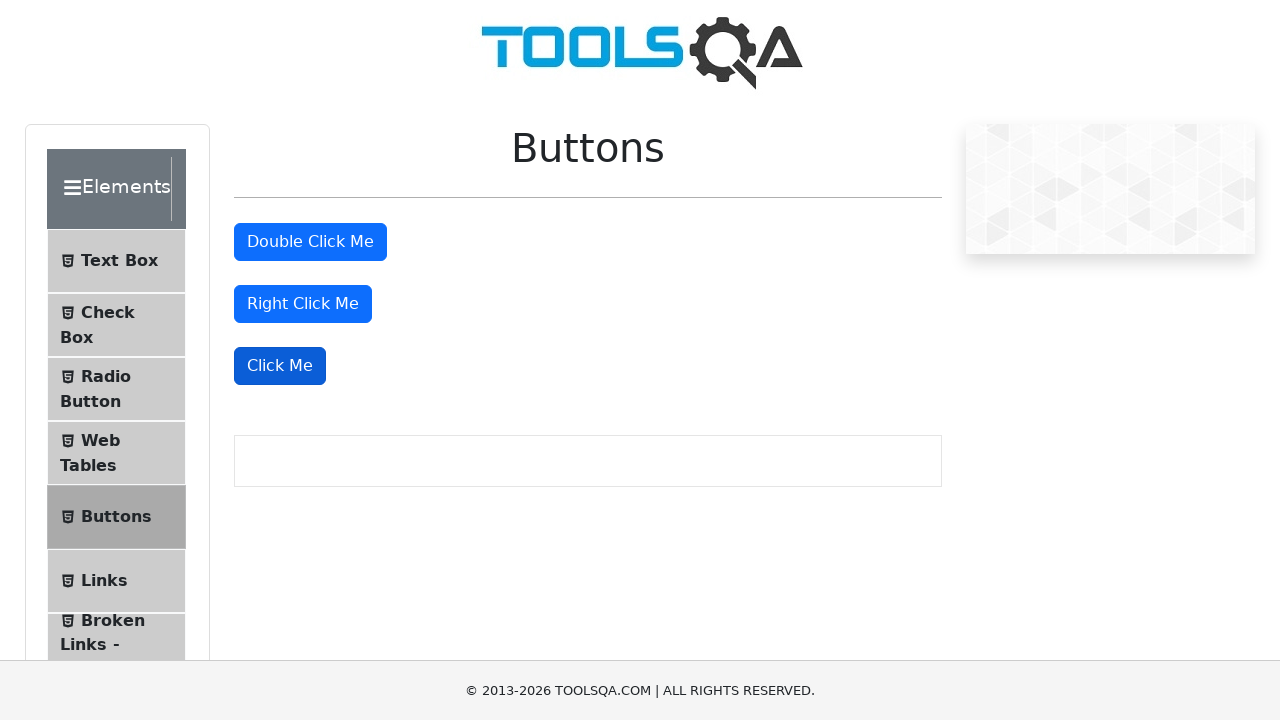

Verified that dynamic click success message does not appear
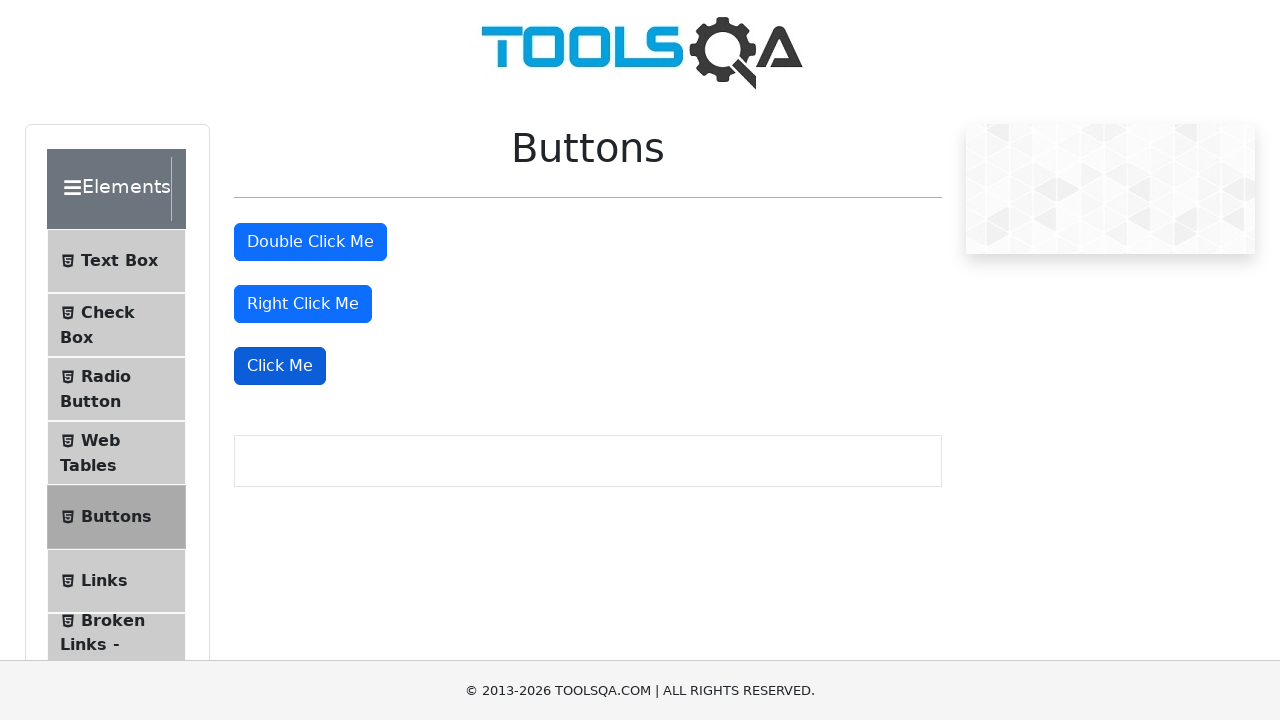

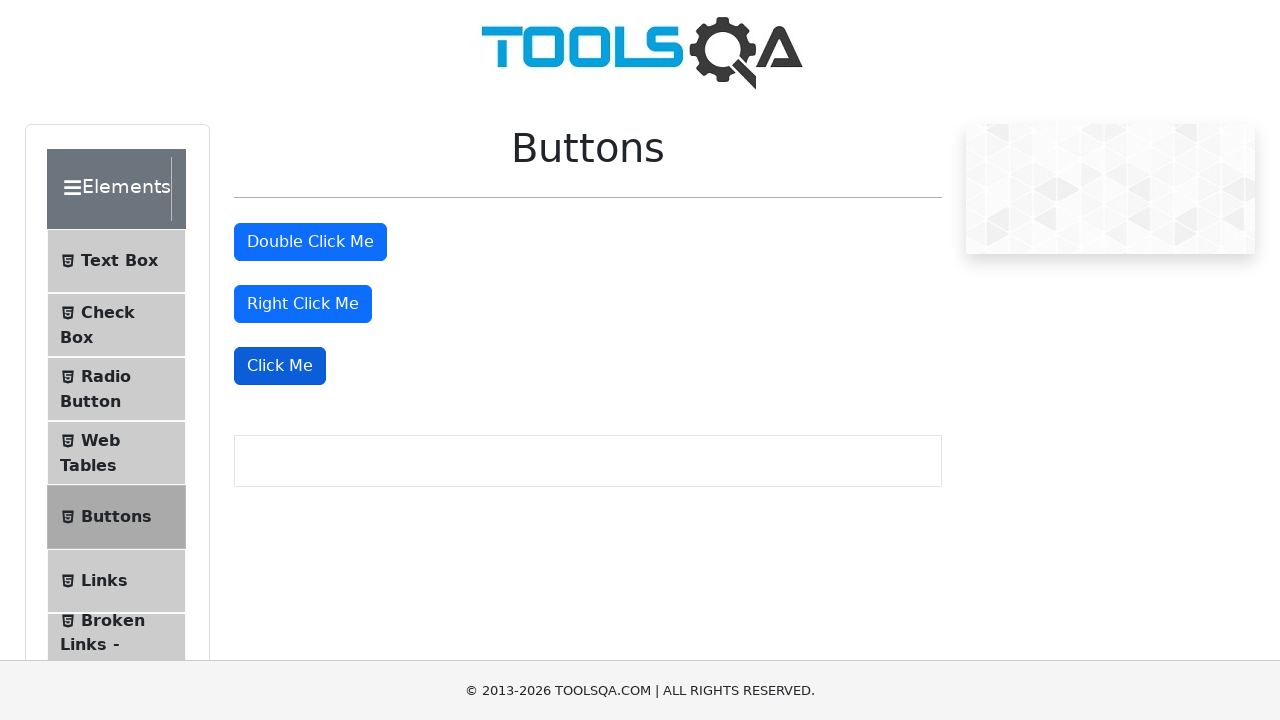